Tests hovering over an element to trigger hover effects

Starting URL: https://anhtester.com/

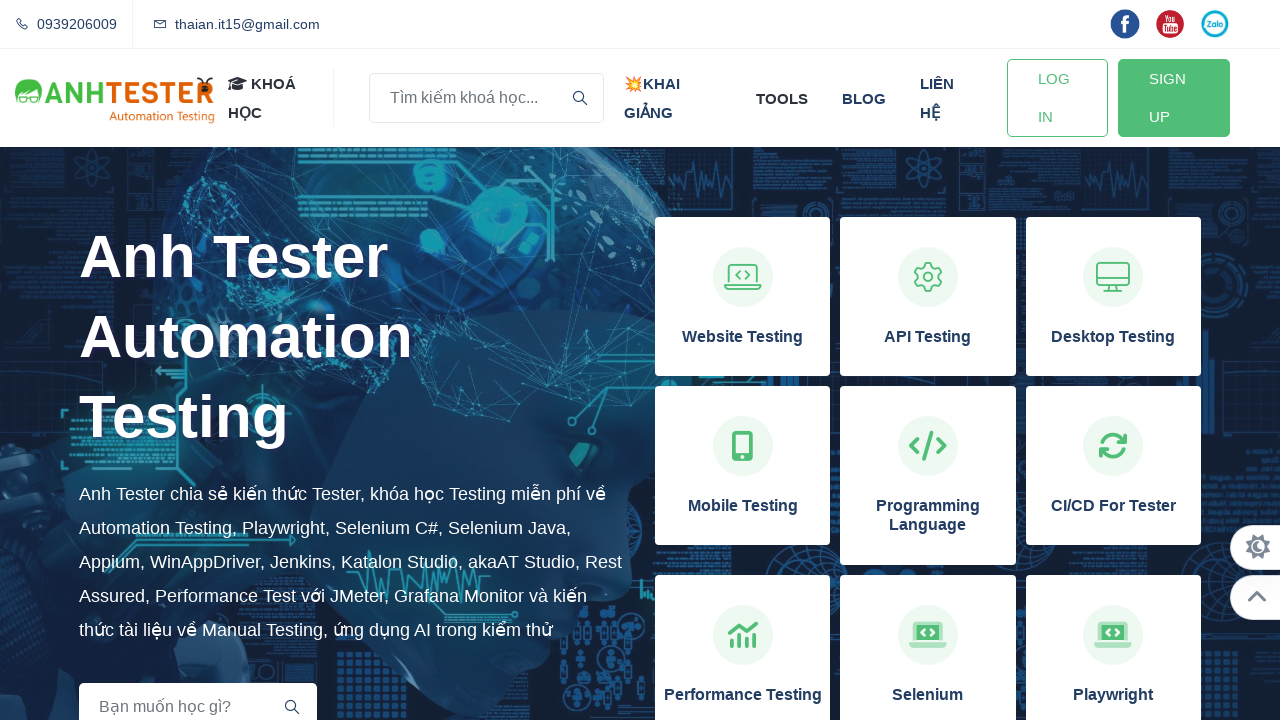

Navigated to https://anhtester.com/
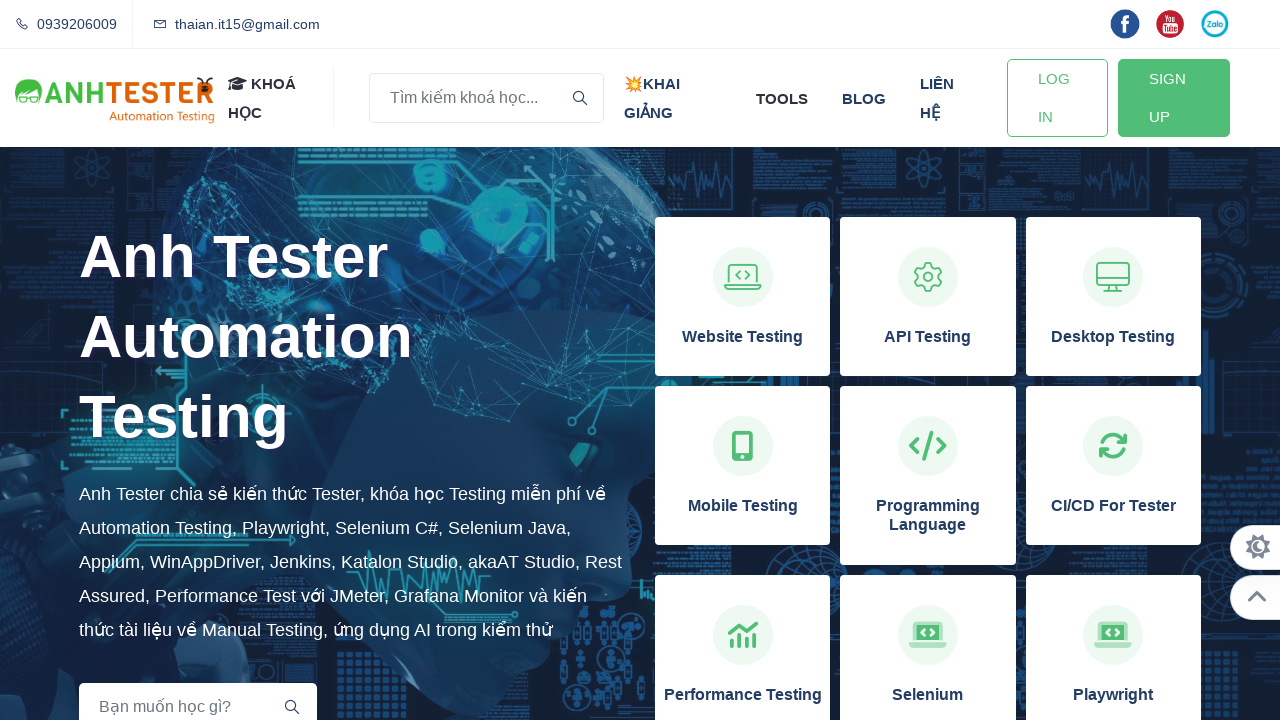

Hovered over the 'Kiến thức Automation Testing' heading element to trigger hover effects at (640, 690) on xpath=//h2[contains(text(),'Kiến thức Automation Testing')]
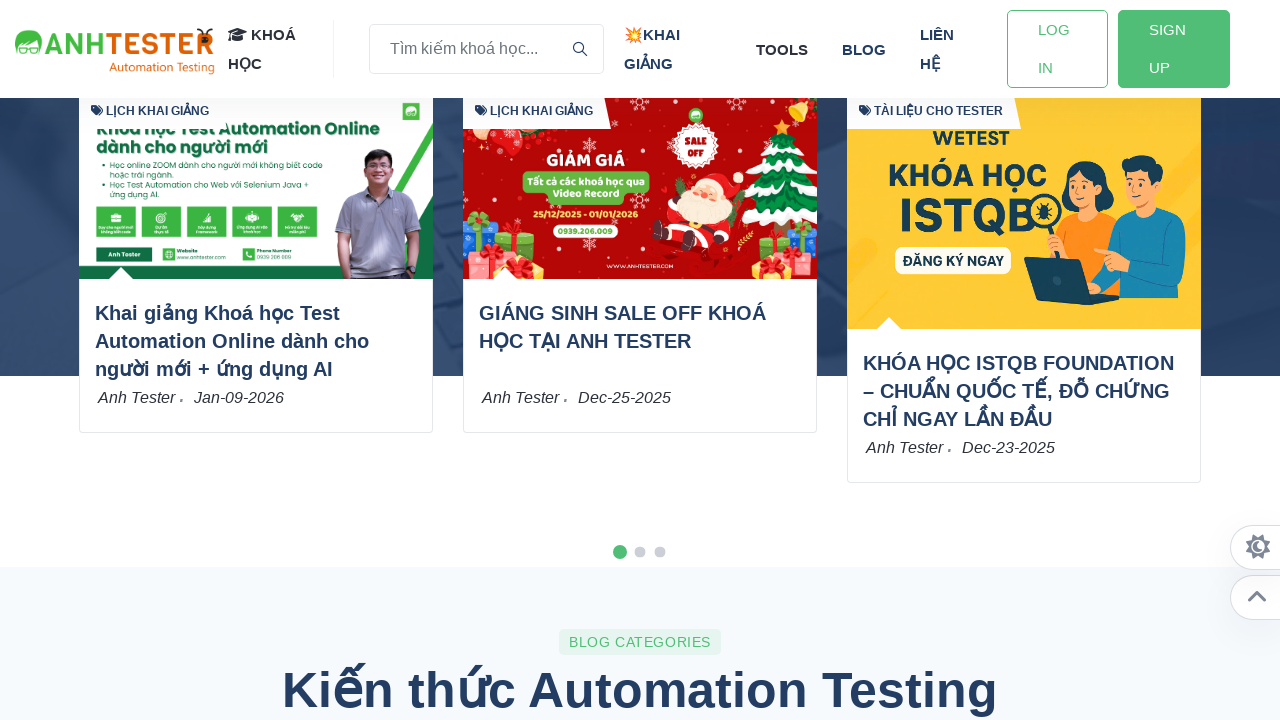

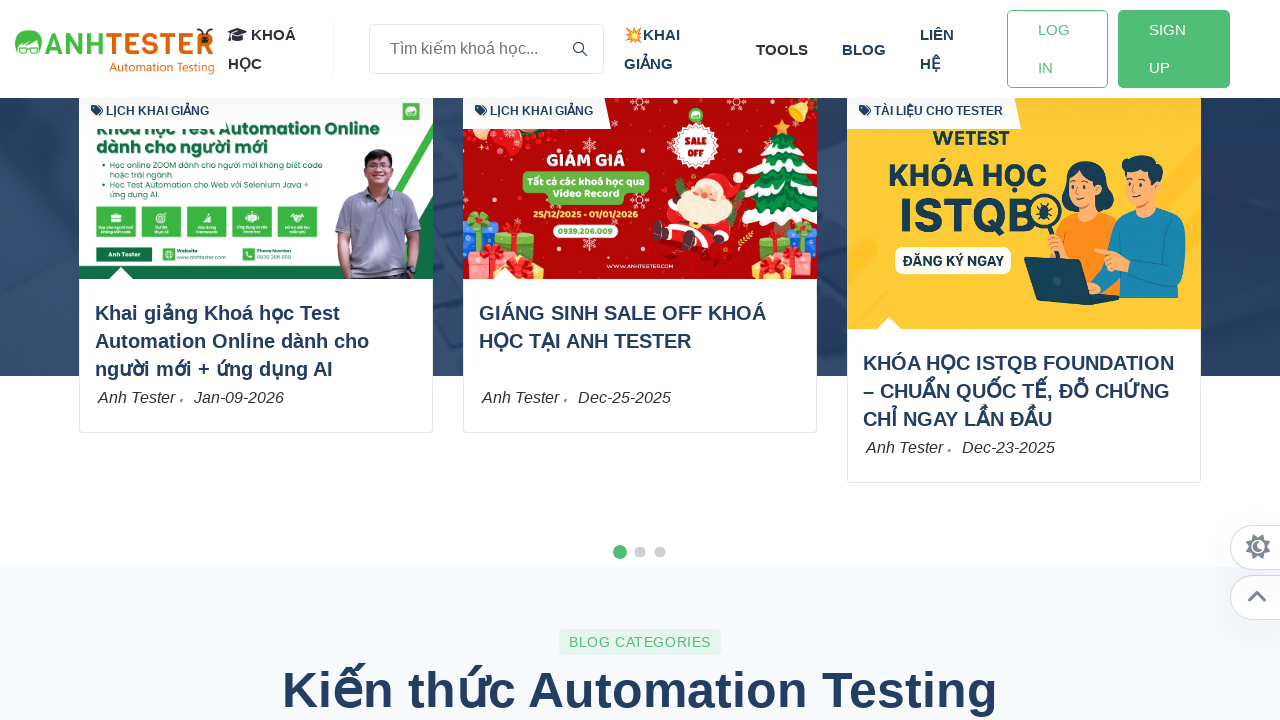